Tests dynamic loading functionality where an element is initially hidden and becomes visible after clicking a start button. Verifies that the "Hello World" text appears after the loading completes.

Starting URL: http://the-internet.herokuapp.com/dynamic_loading/1

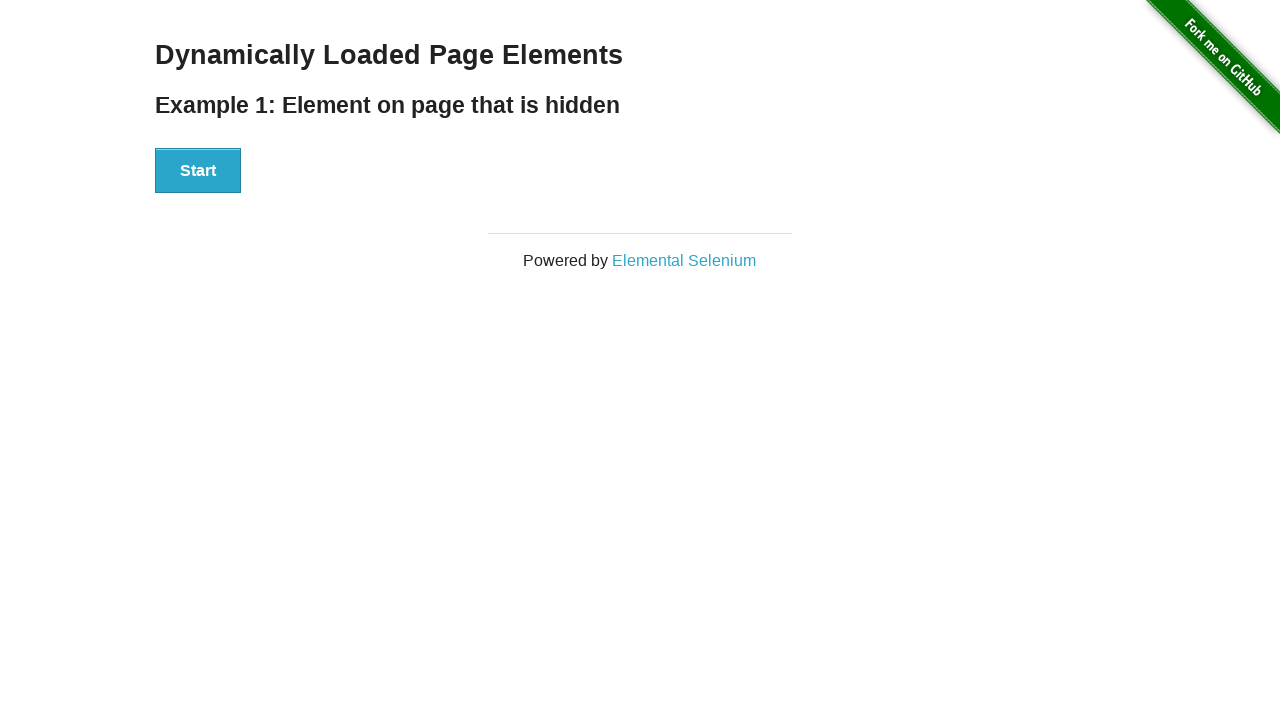

Clicked start button to trigger dynamic loading at (198, 171) on #start button
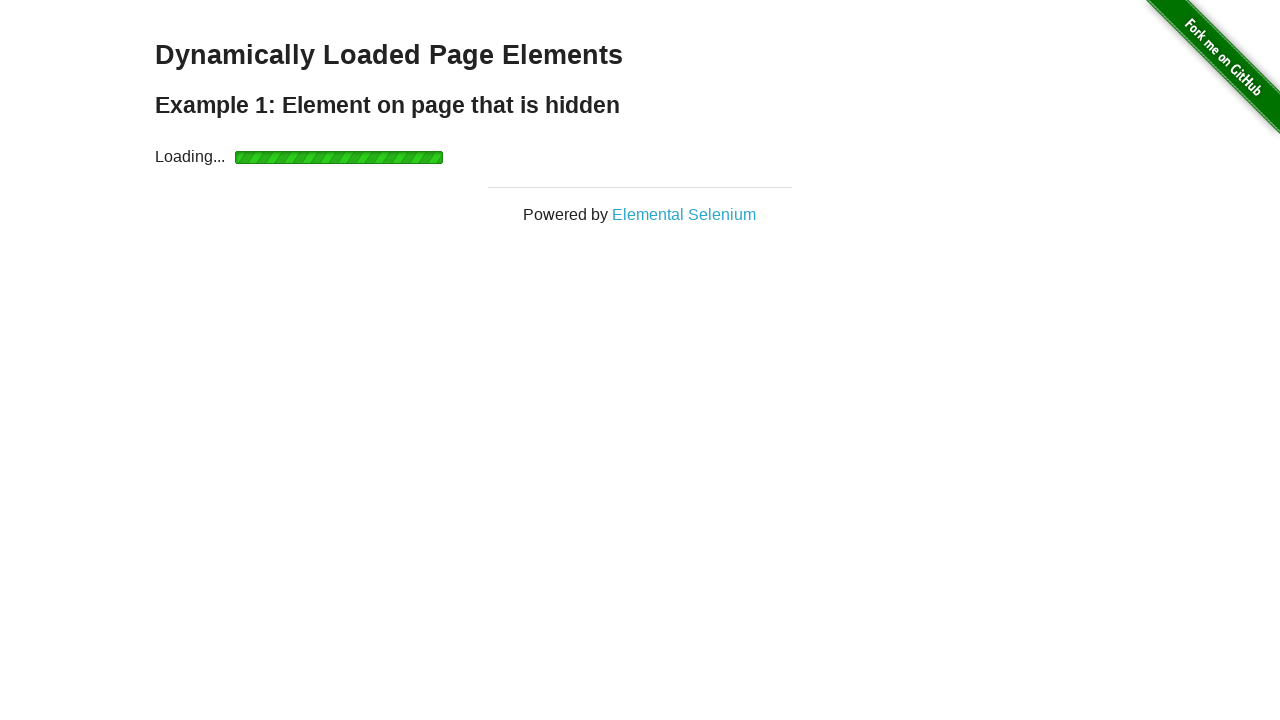

Finish element became visible after loading completed
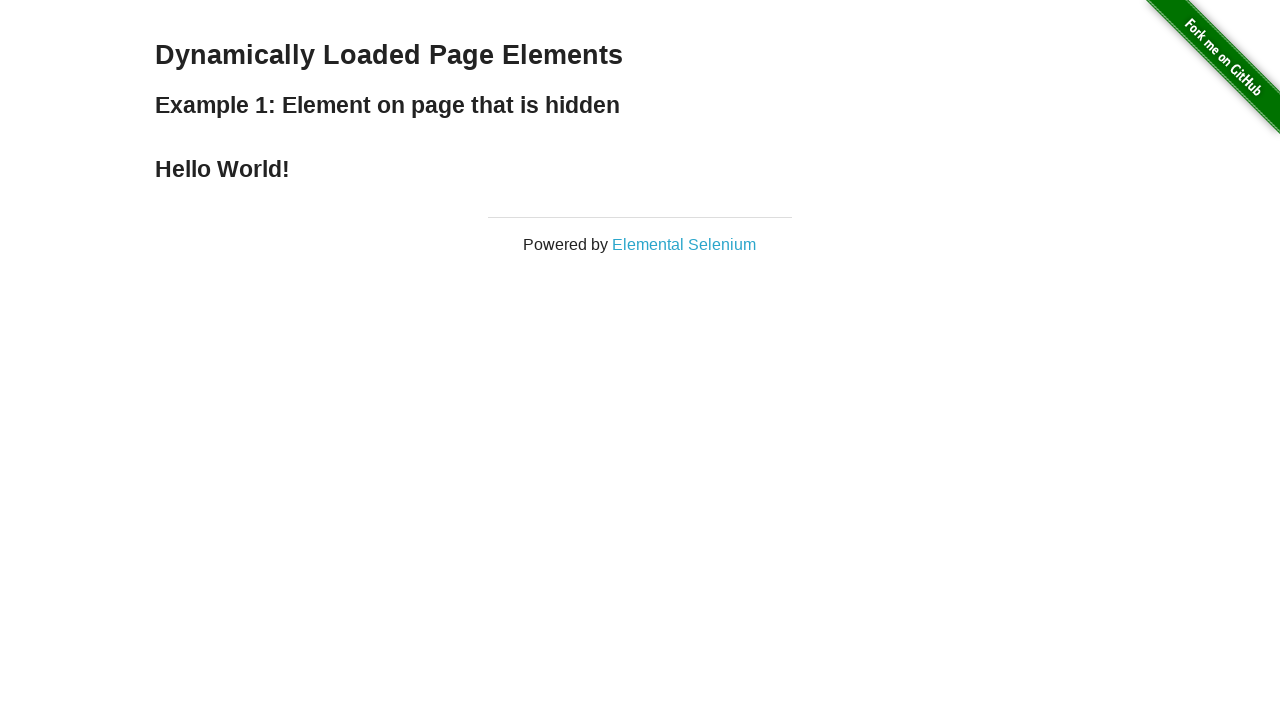

Retrieved finish text: 'Hello World!'
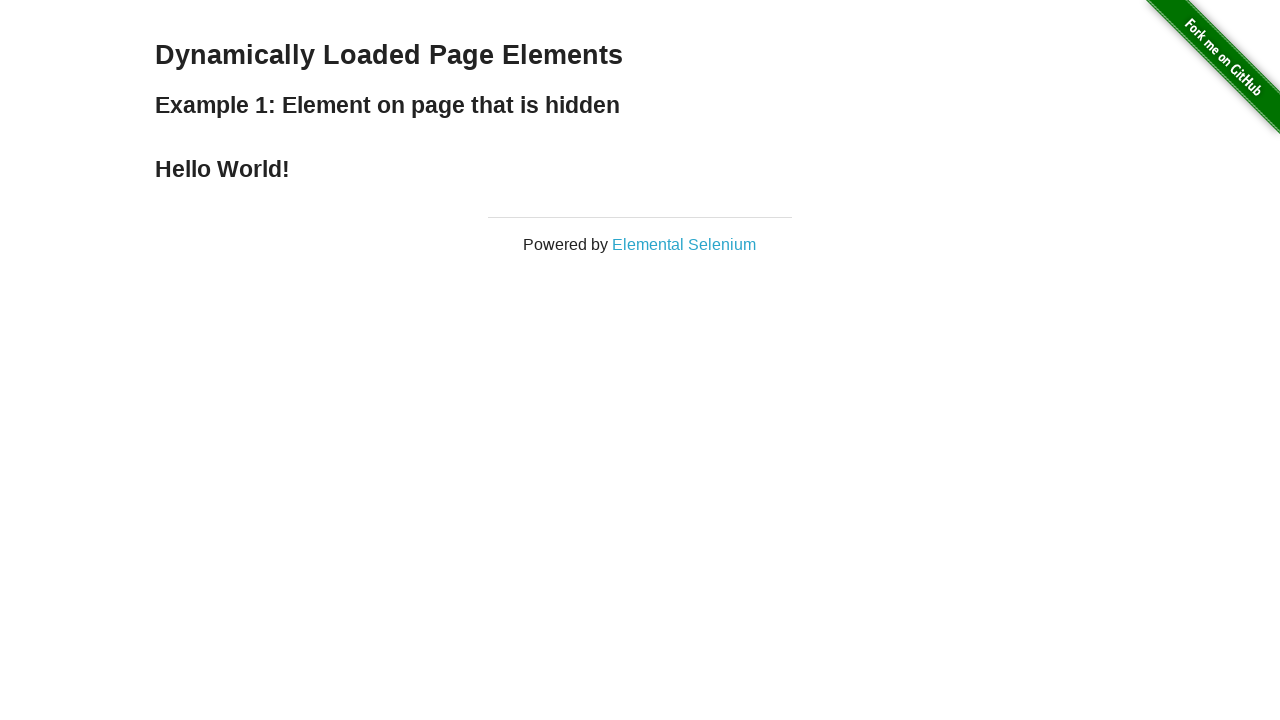

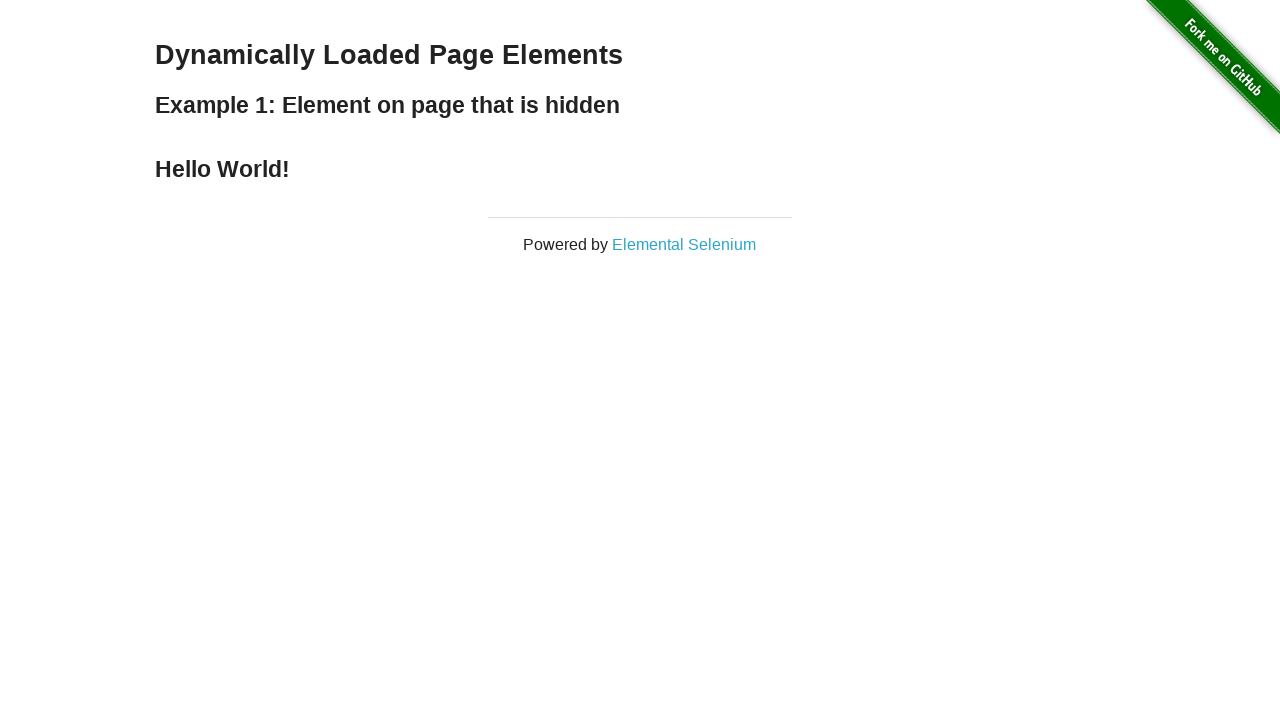